Tests that favoriting a book and navigating to "My Books" view shows the favorited book in the list

Starting URL: https://tap-ht24-testverktyg.github.io/exam-template/

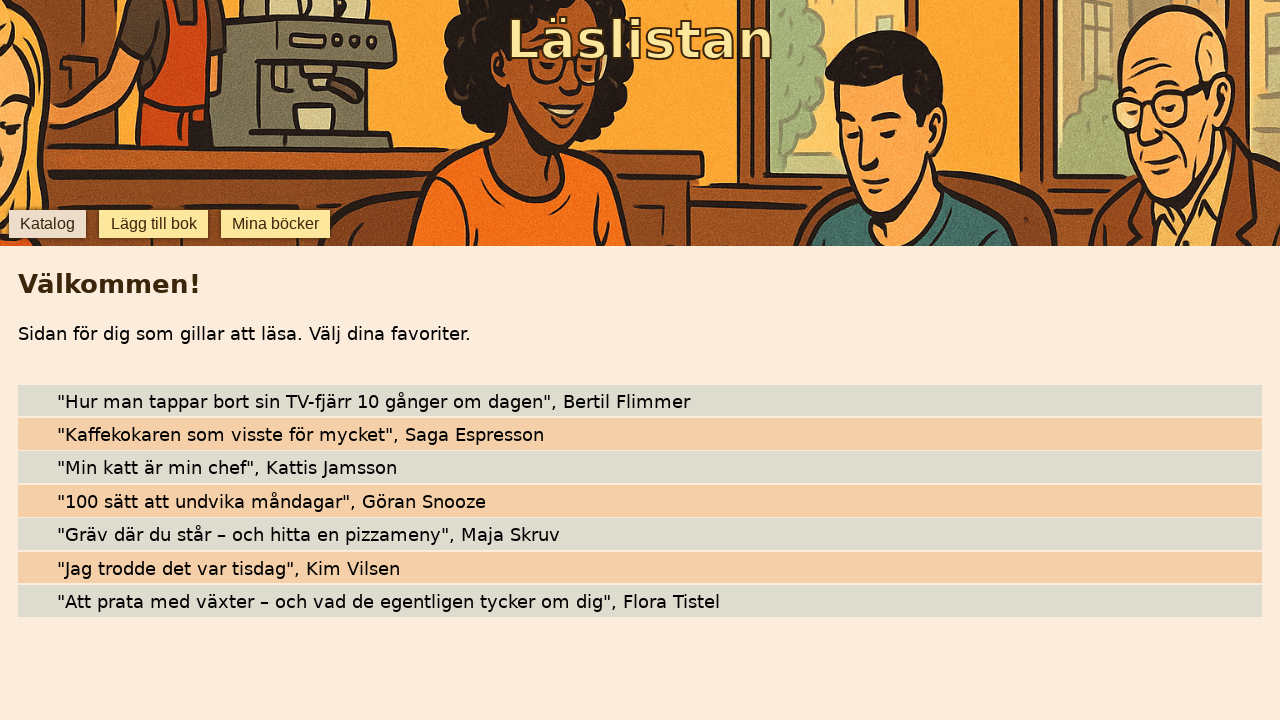

Clicked star button to favorite 'Kaffekokaren som visste för mycket' at (40, 434) on internal:testid=[data-testid="star-Kaffekokaren som visste för mycket"s]
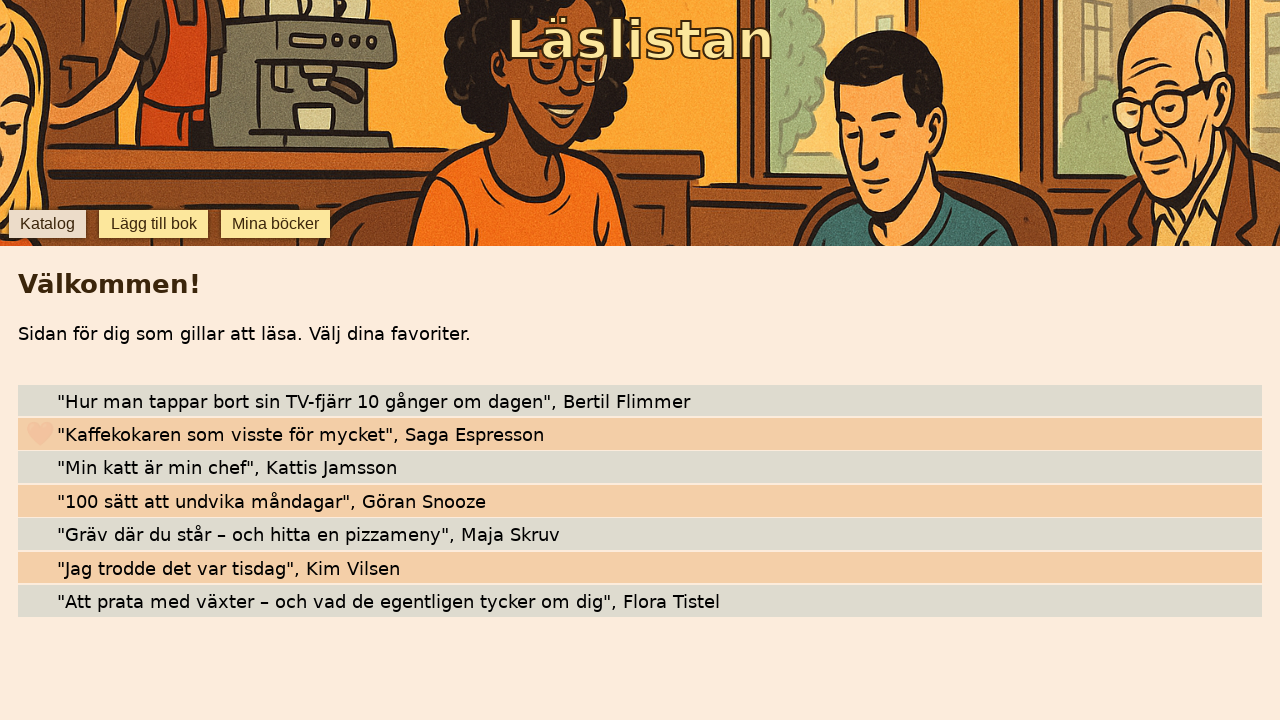

Clicked 'Mina böcker' button to navigate to My Books view at (276, 224) on internal:role=button[name="Mina böcker"i]
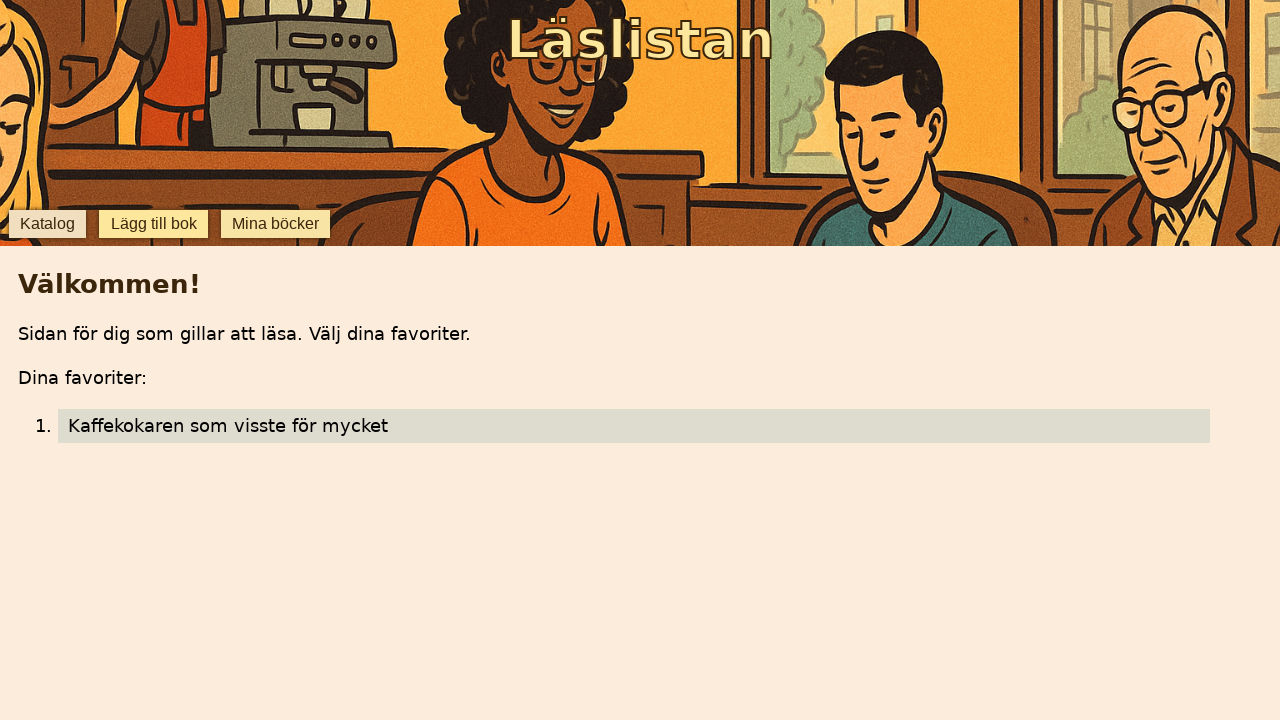

Verified favorited book 'Kaffekokaren som visste för mycket' is visible in My Books list
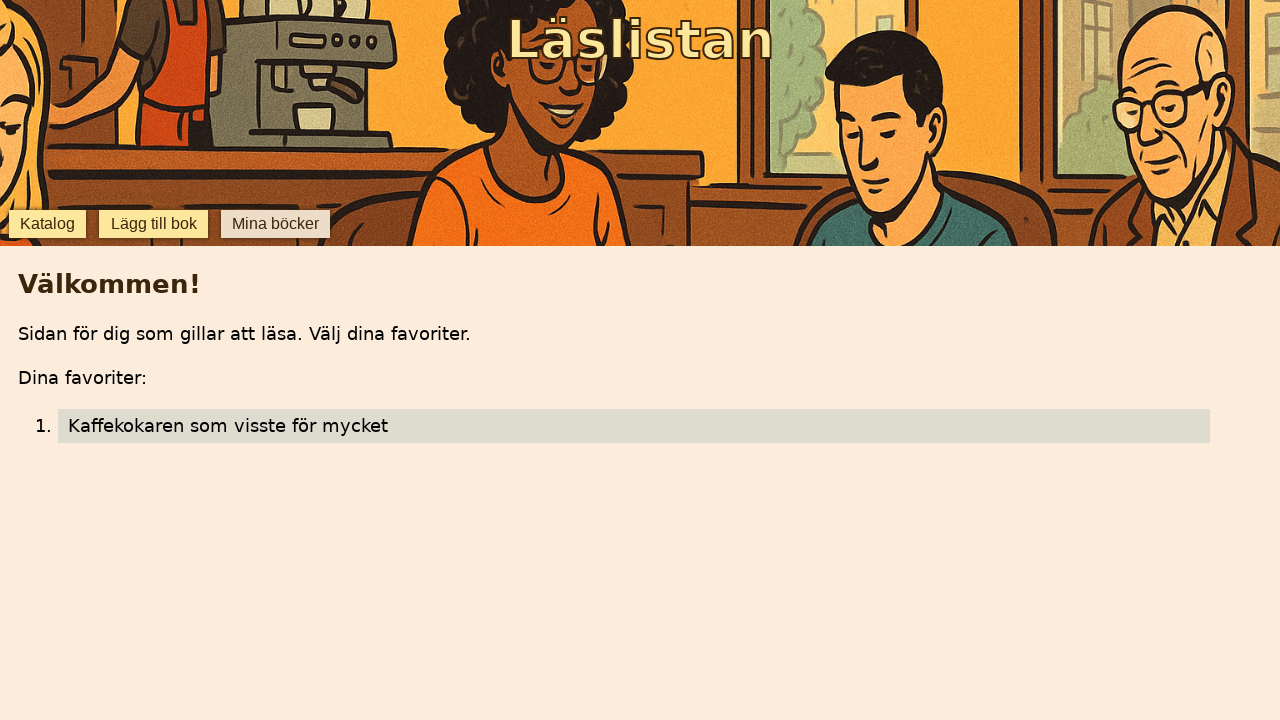

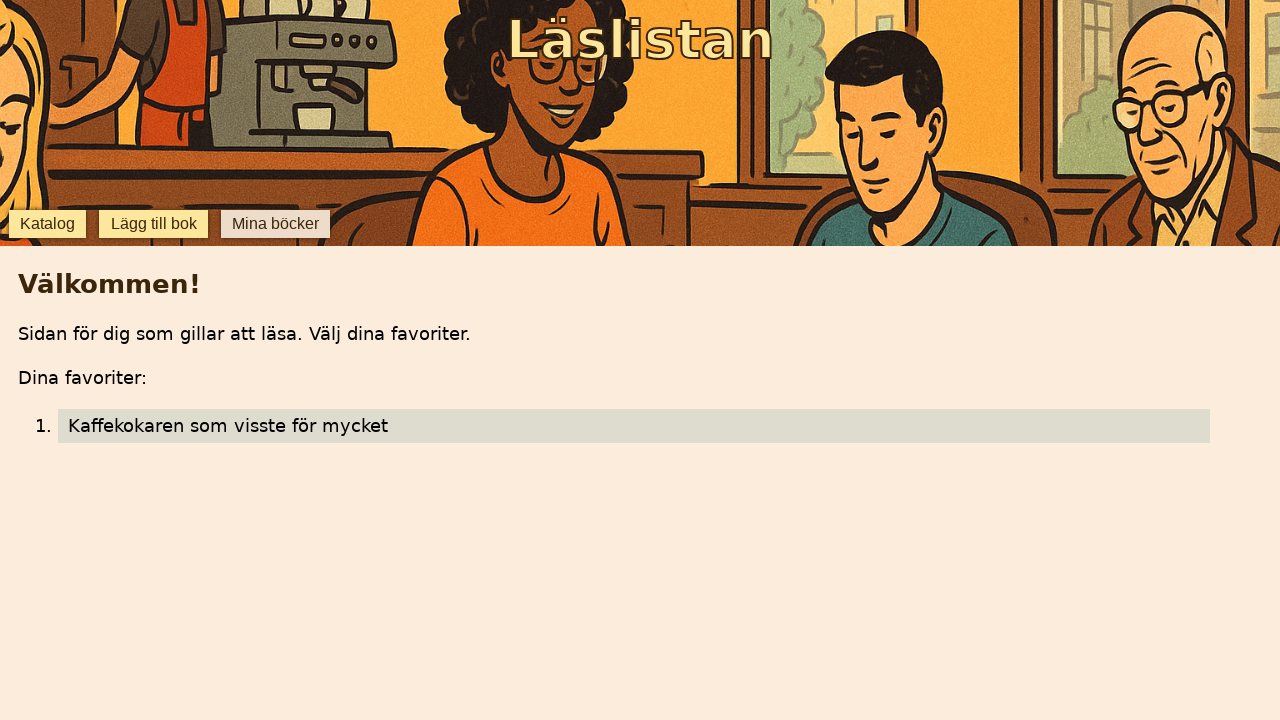